Tests that todo data persists after page reload

Starting URL: https://demo.playwright.dev/todomvc

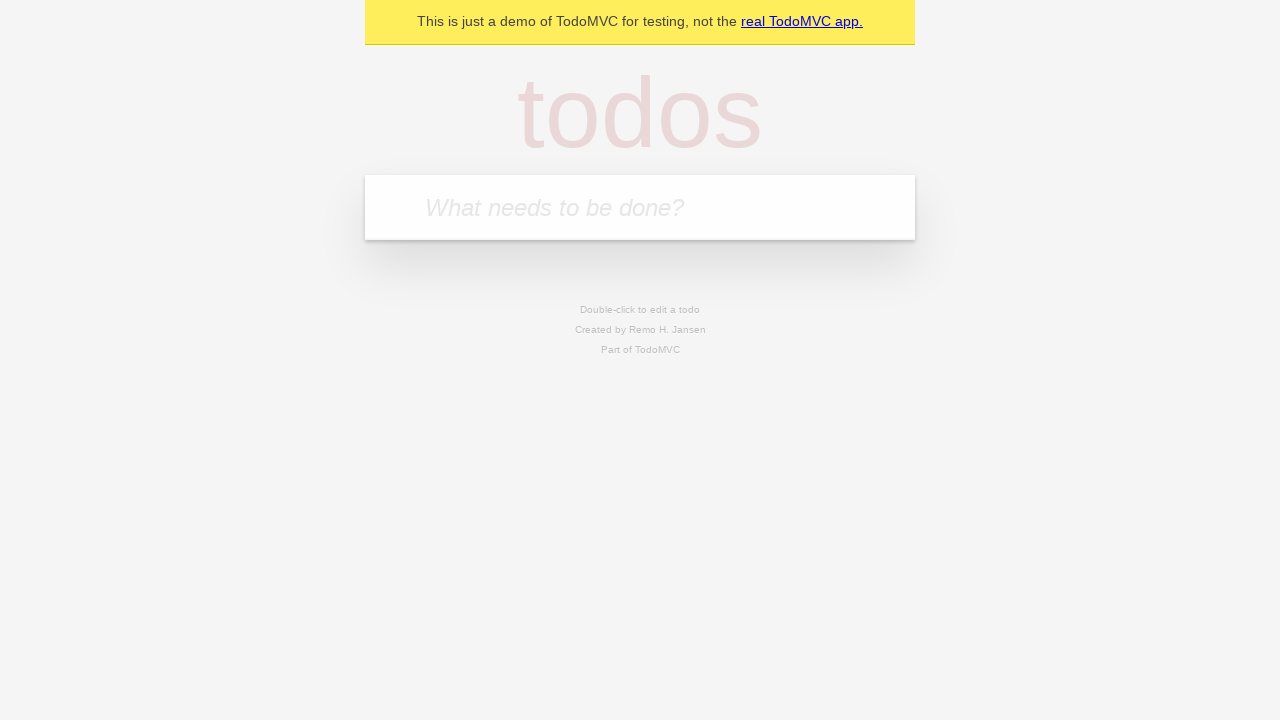

Filled todo input with 'buy some cheese' on internal:attr=[placeholder="What needs to be done?"i]
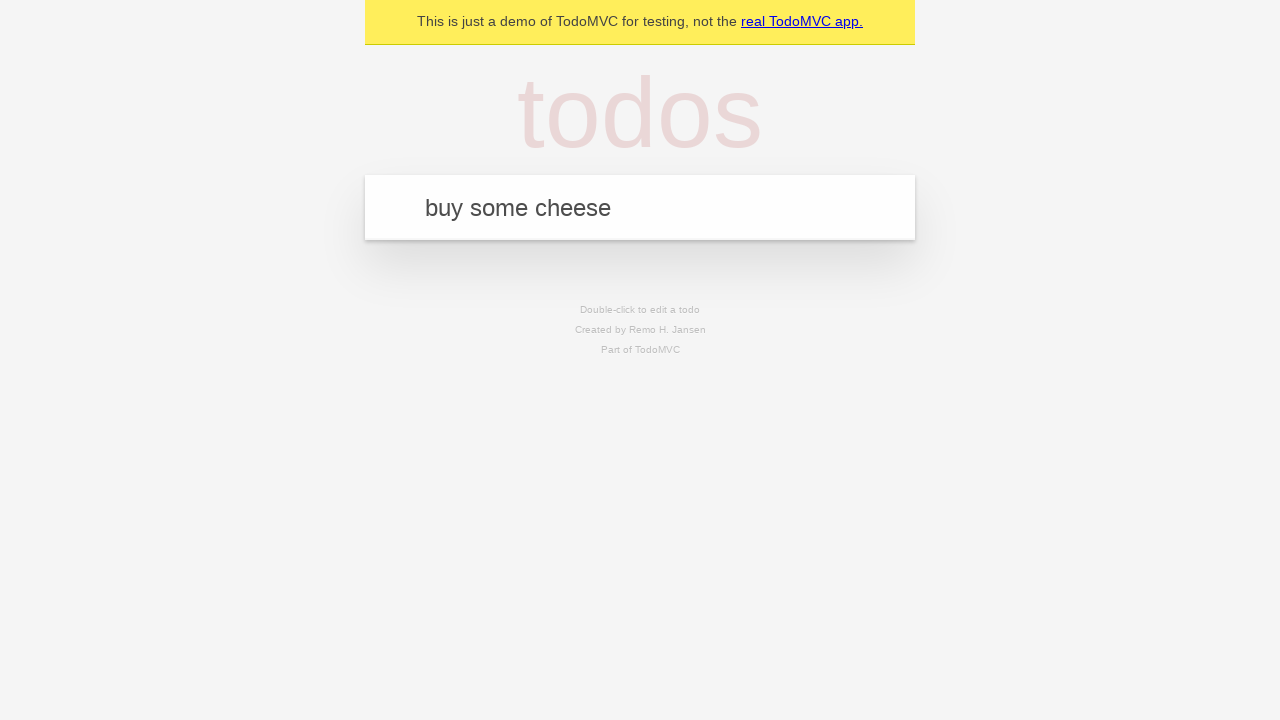

Pressed Enter to add first todo on internal:attr=[placeholder="What needs to be done?"i]
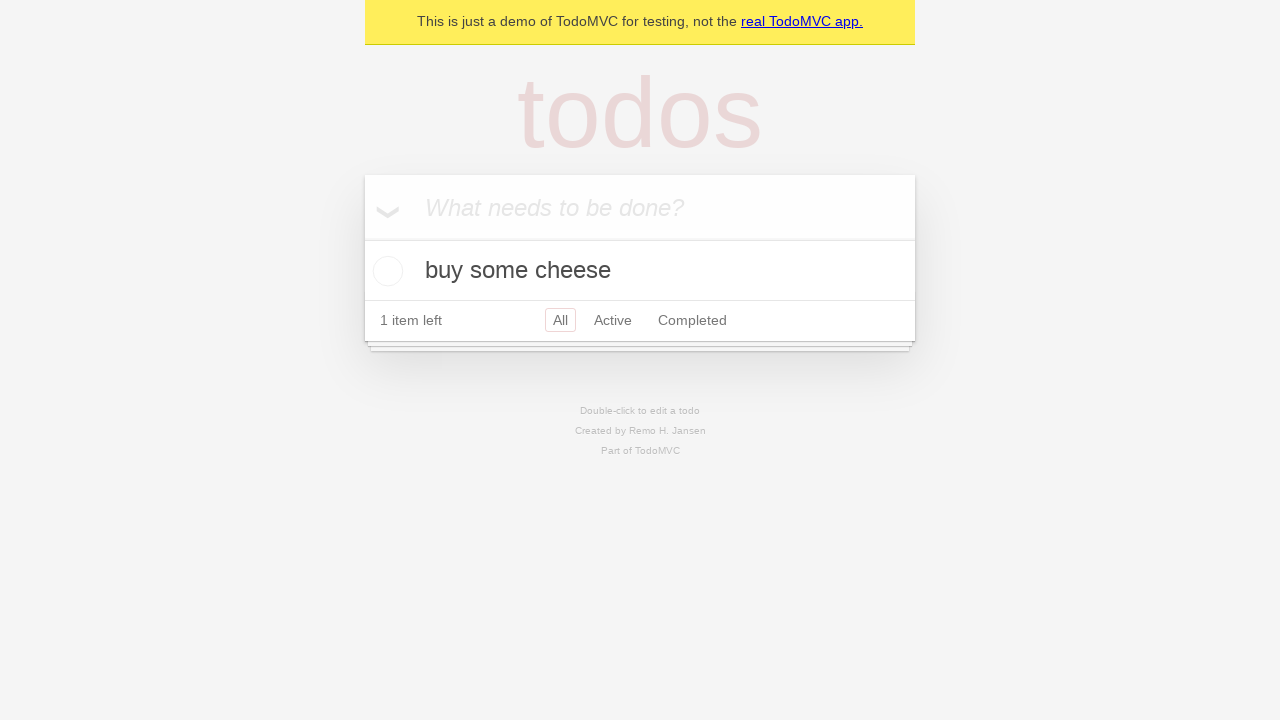

Filled todo input with 'feed the cat' on internal:attr=[placeholder="What needs to be done?"i]
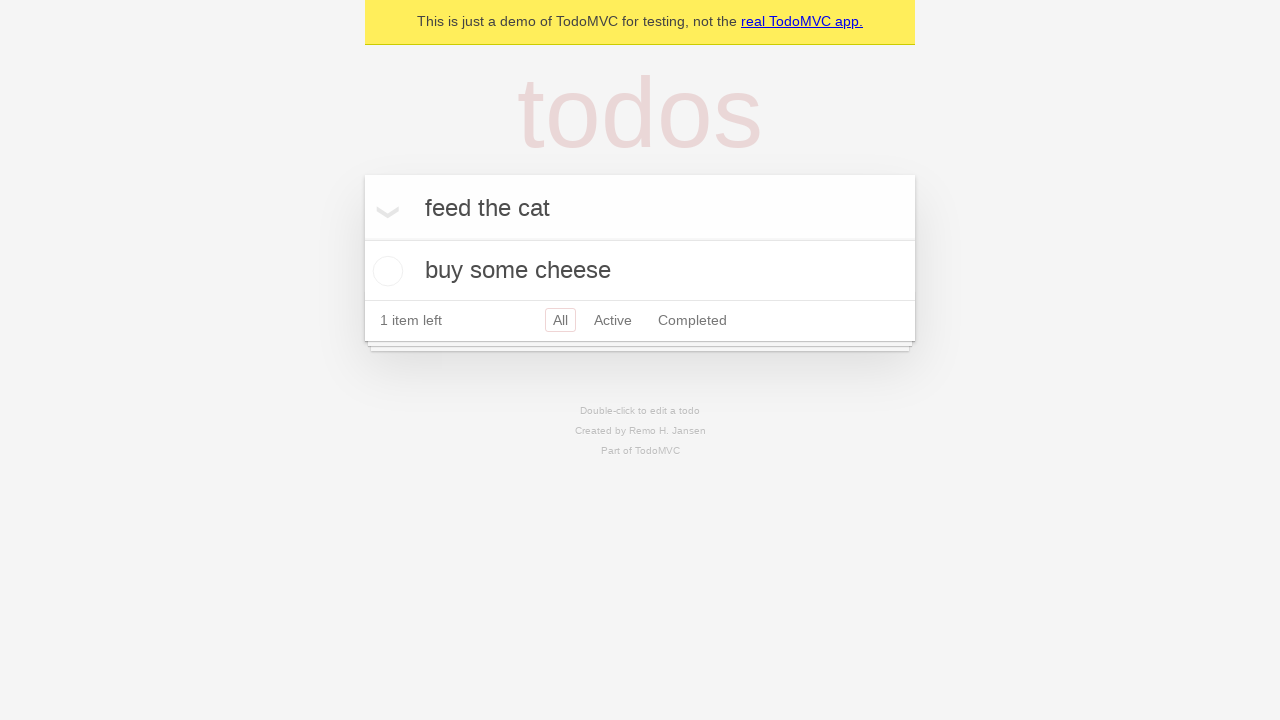

Pressed Enter to add second todo on internal:attr=[placeholder="What needs to be done?"i]
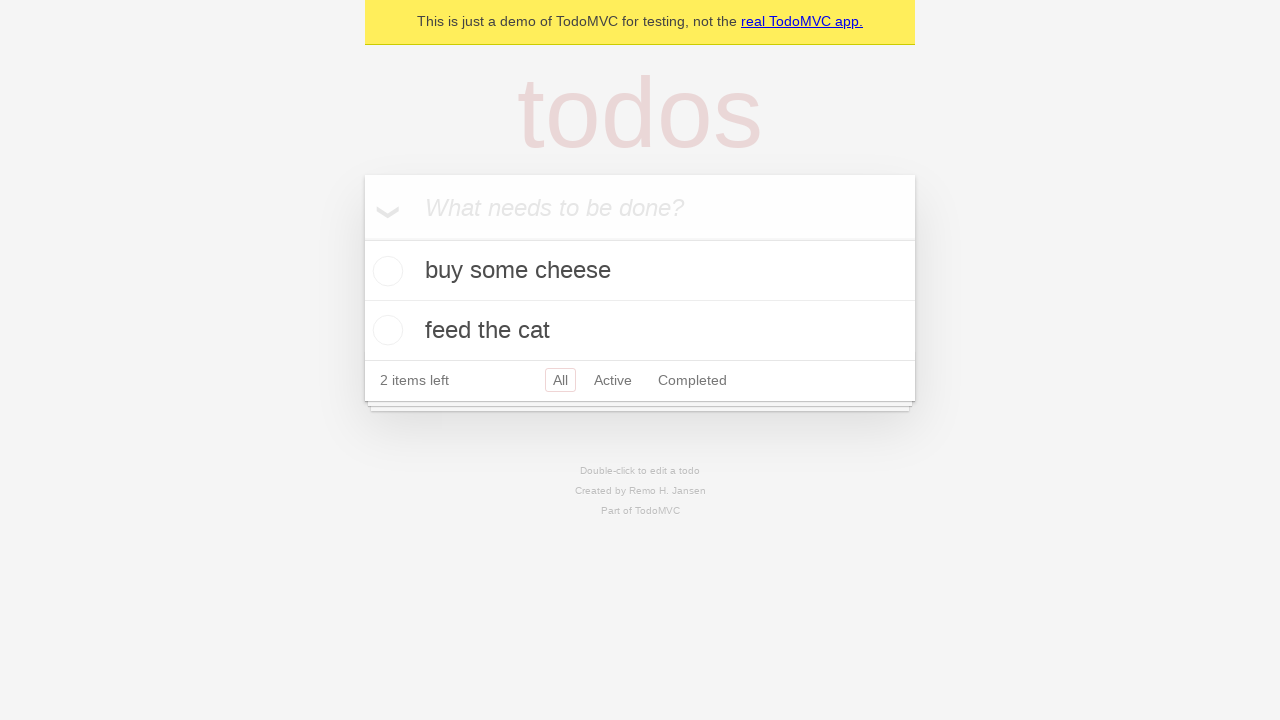

Checked the first todo item at (385, 271) on internal:testid=[data-testid="todo-item"s] >> nth=0 >> internal:role=checkbox
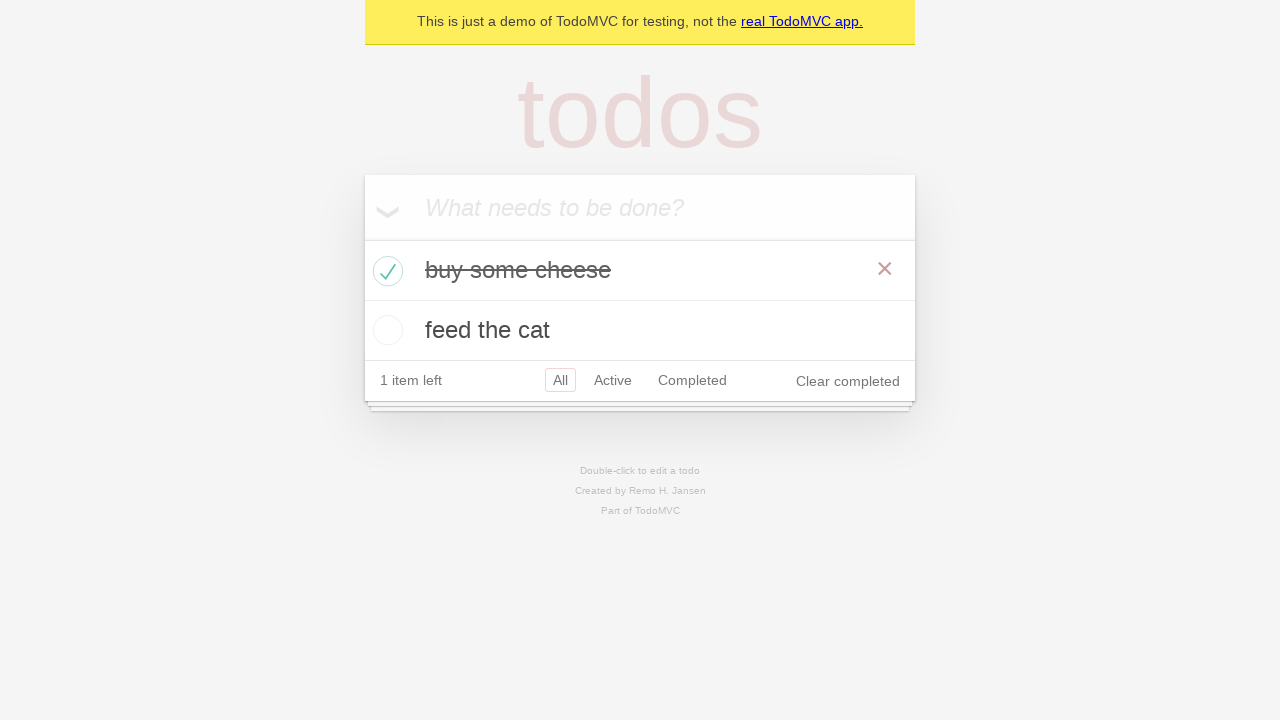

Reloaded the page to test data persistence
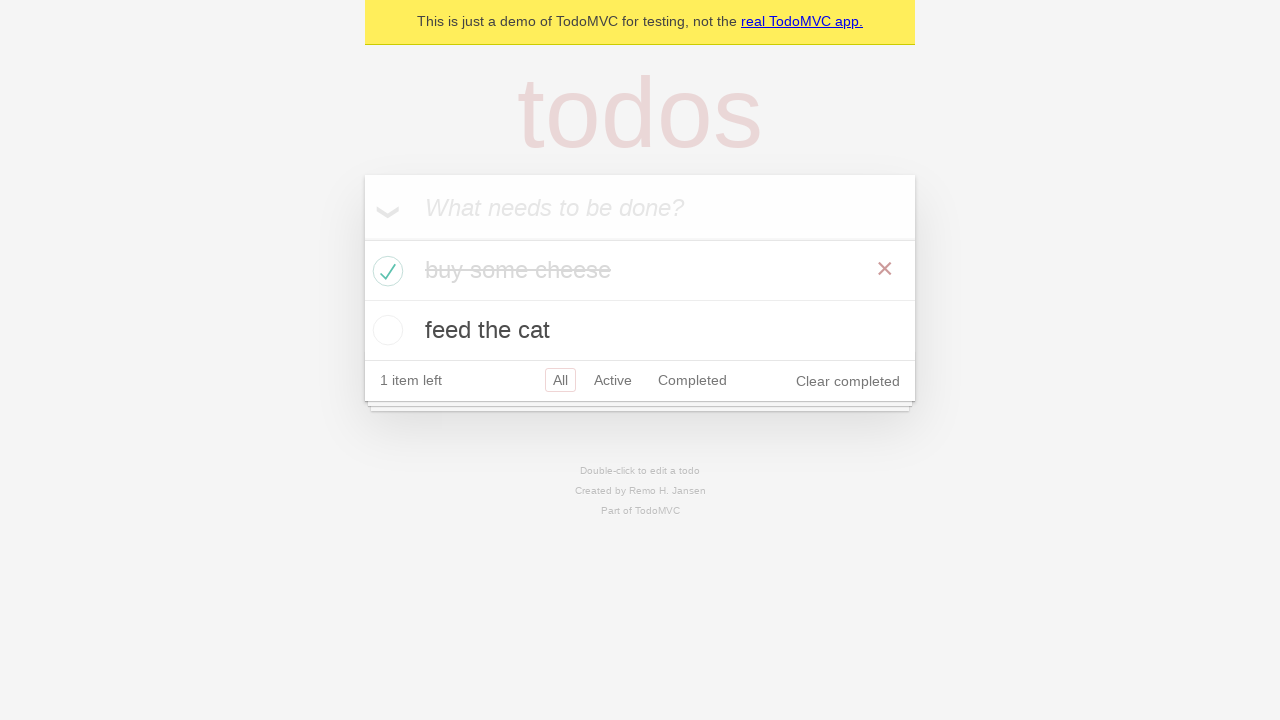

Verified todo items persisted after page reload
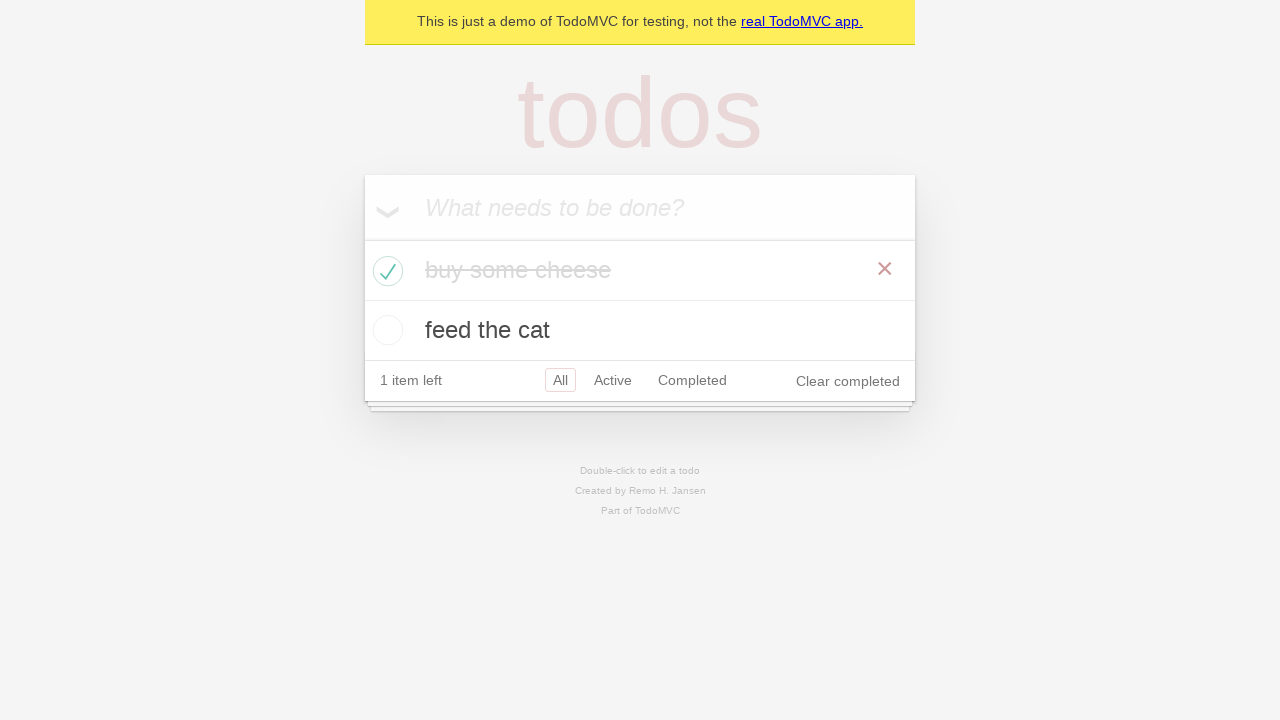

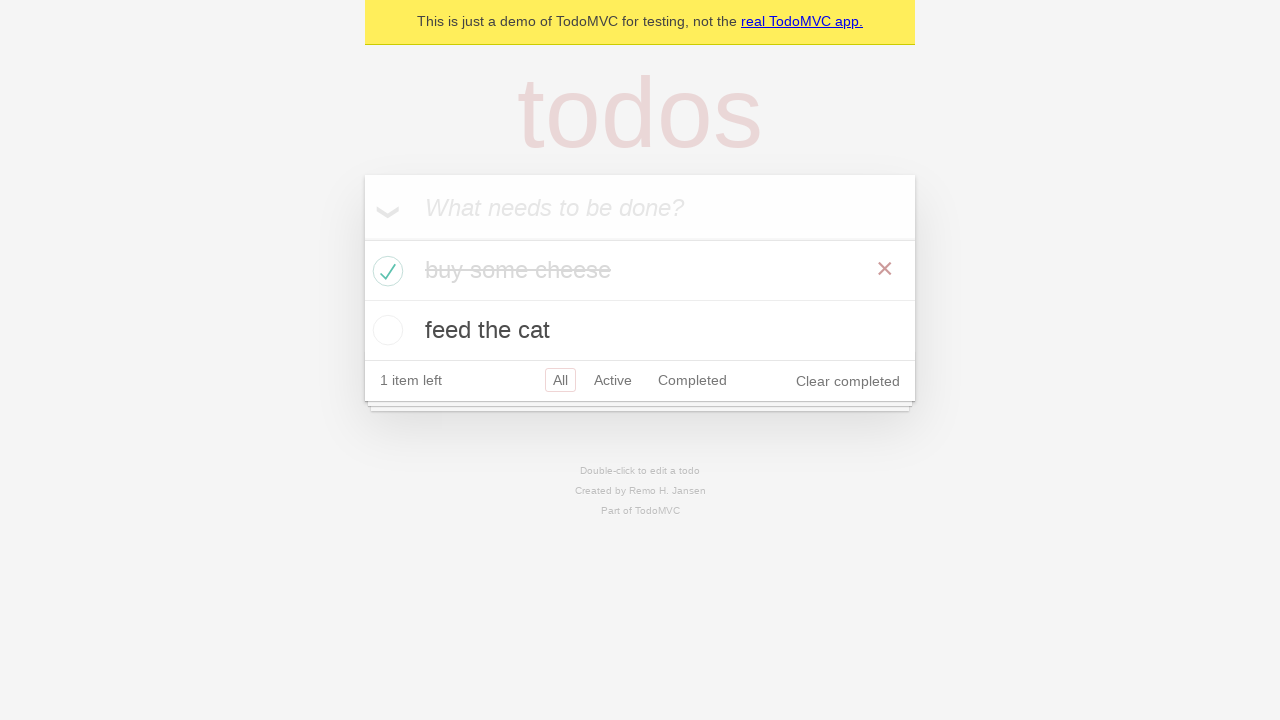